Tests window/tab handling by clicking a link that opens a new tab, then iterating through both tabs to verify an element is displayed on each

Starting URL: https://rahulshettyacademy.com/AutomationPractice/

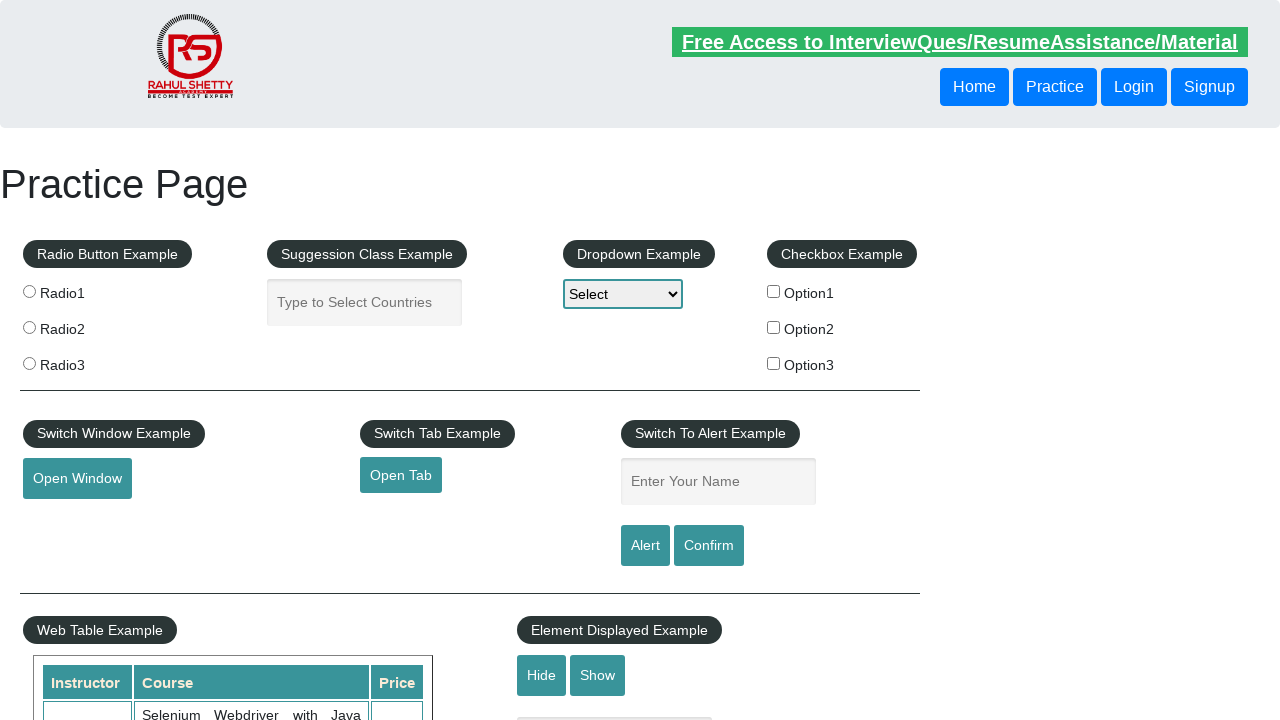

Clicked link with ID 'opentab' to open a new tab at (401, 475) on a#opentab
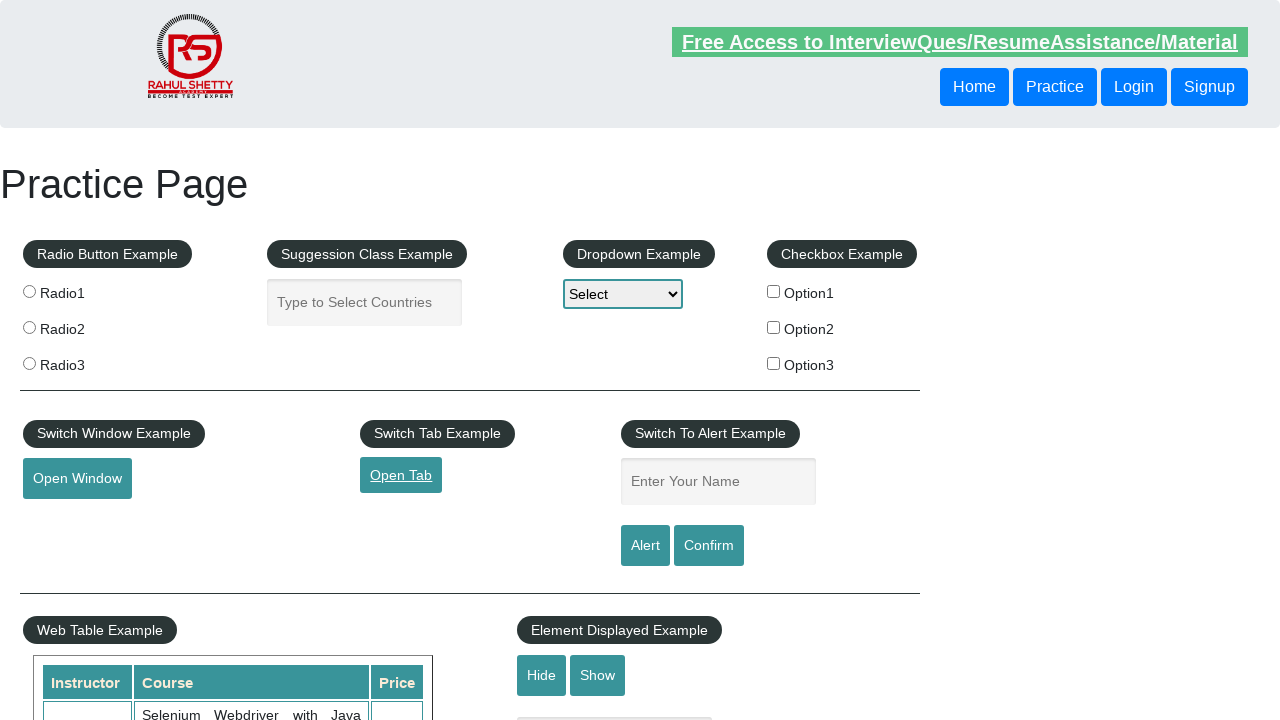

New tab opened and page loaded
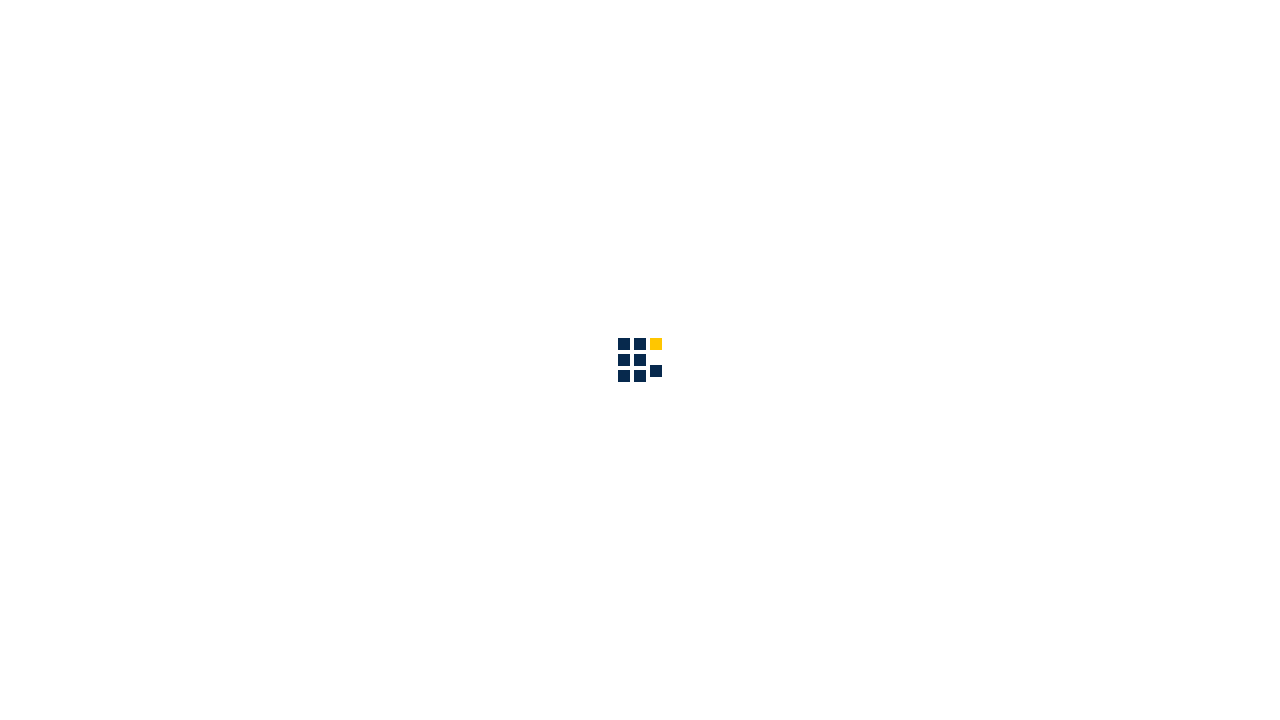

Brought original page to front
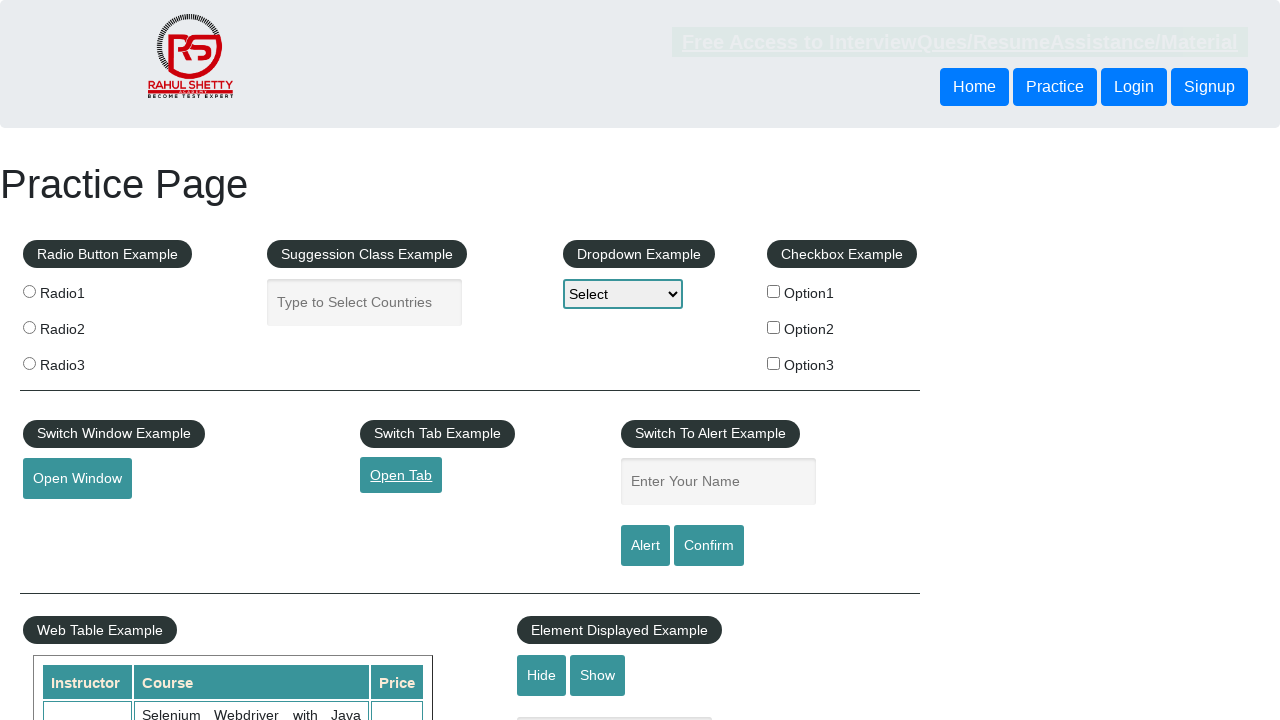

Checked if element is visible on original page: False
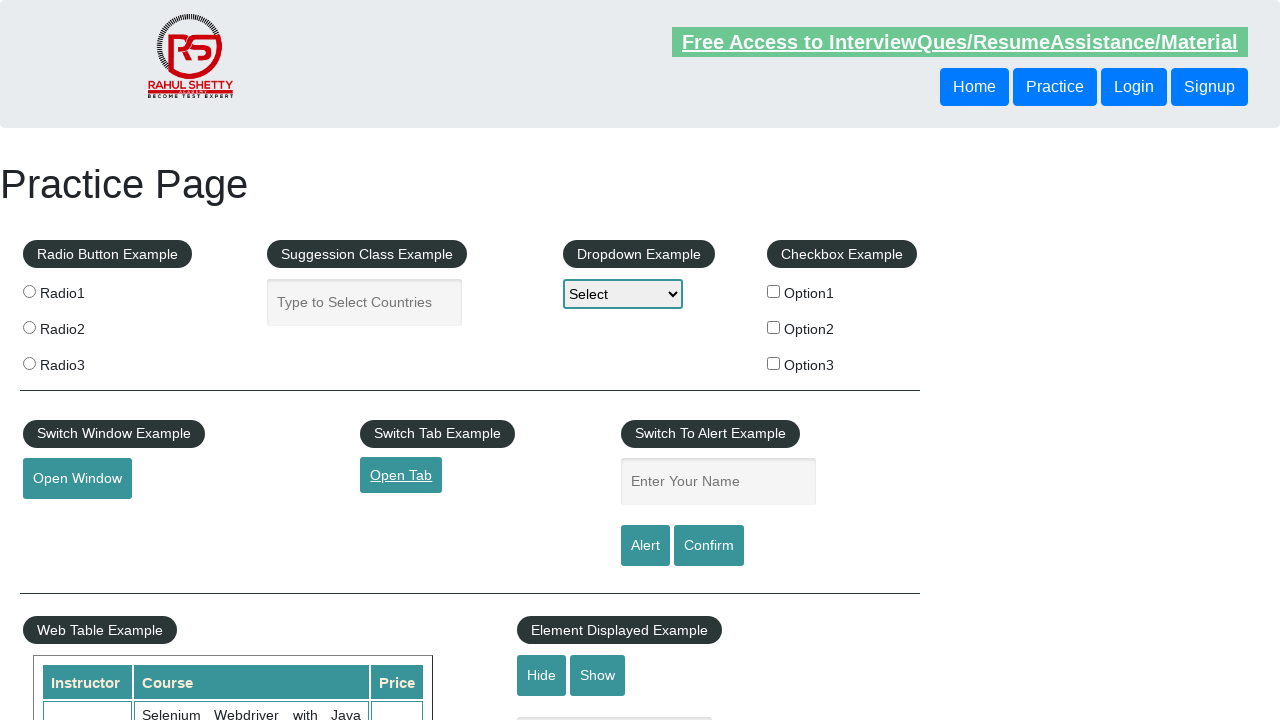

Brought new tab to front
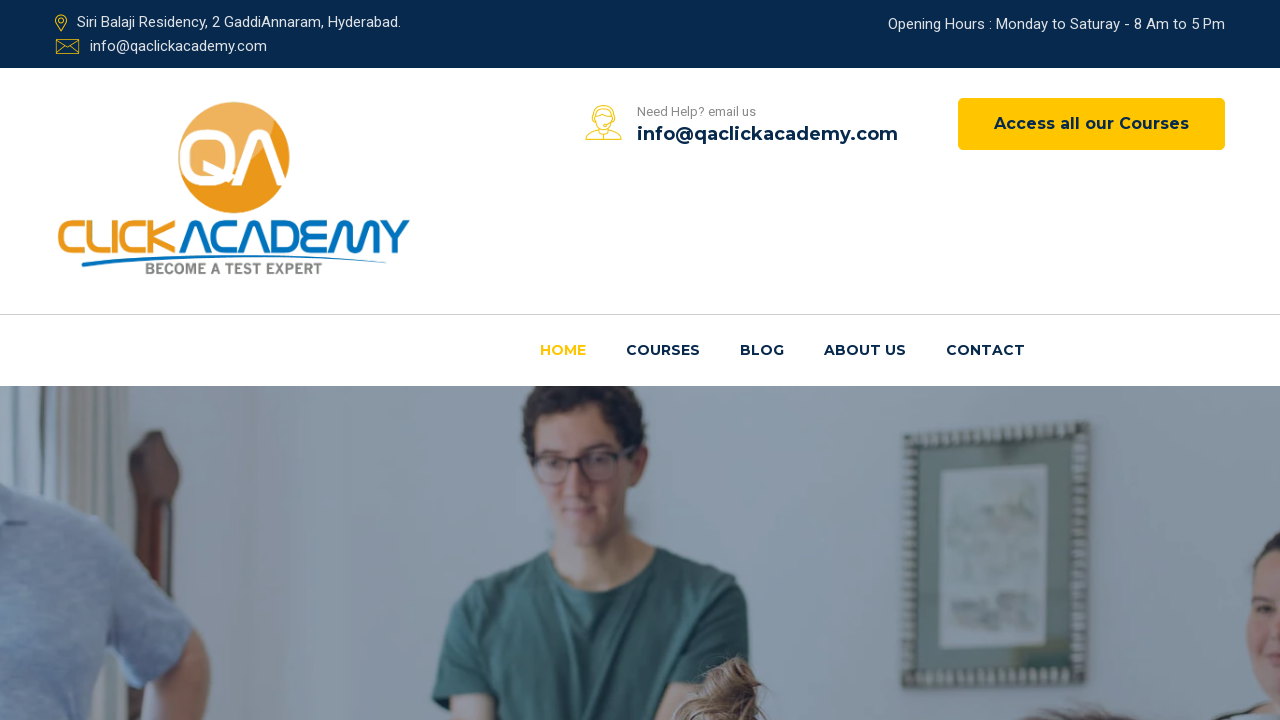

Checked if element is visible on new tab: False
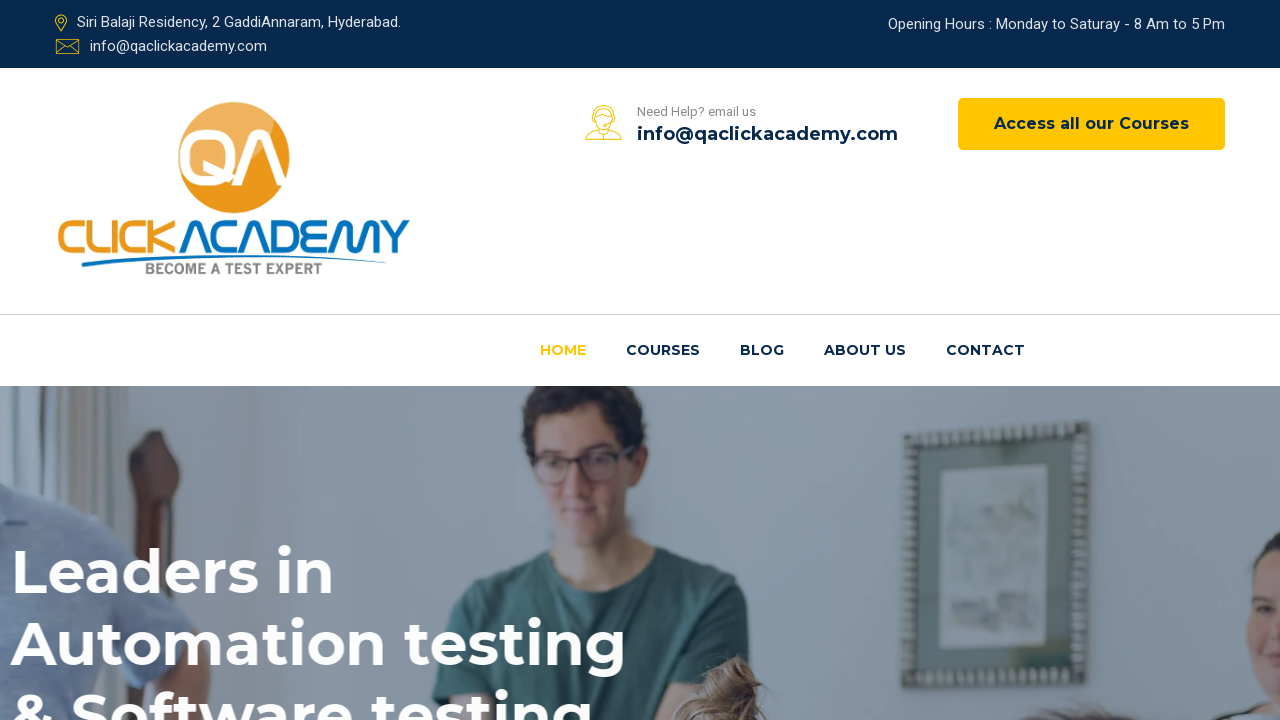

Retrieved new tab title: QAClick Academy - A Testing Academy to Learn, Earn and Shine
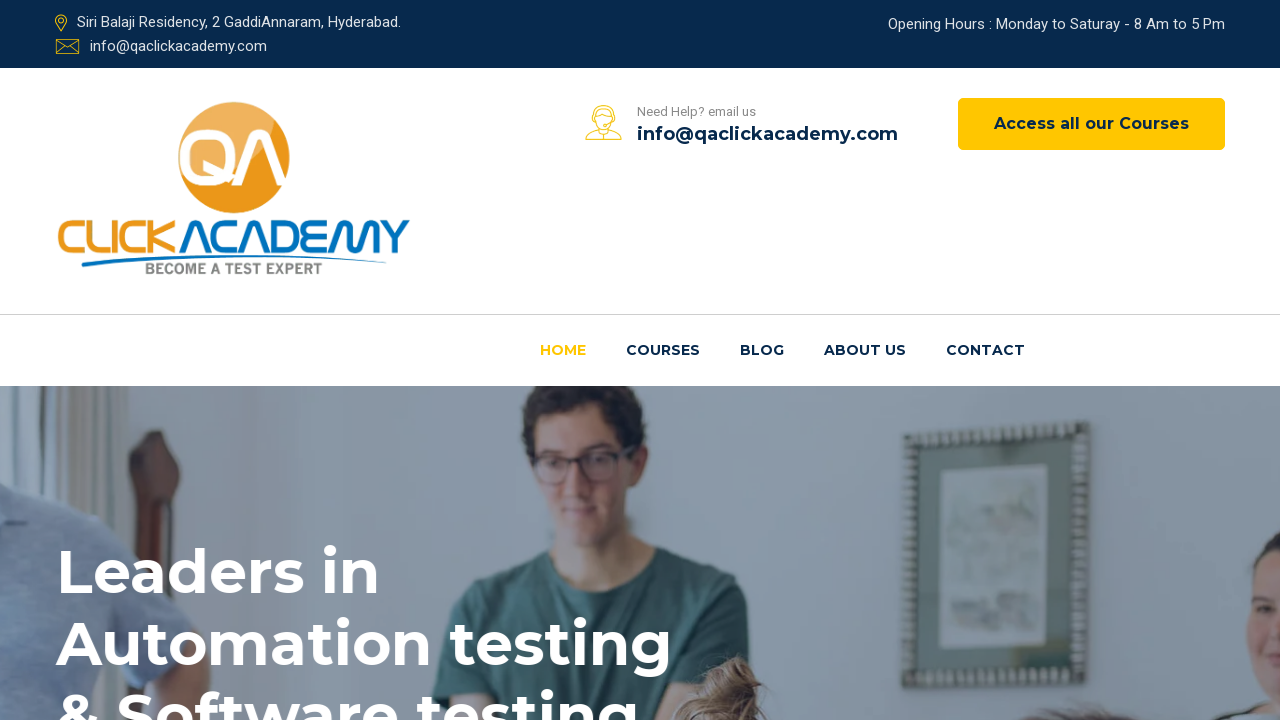

Retrieved new tab URL: https://www.qaclickacademy.com/
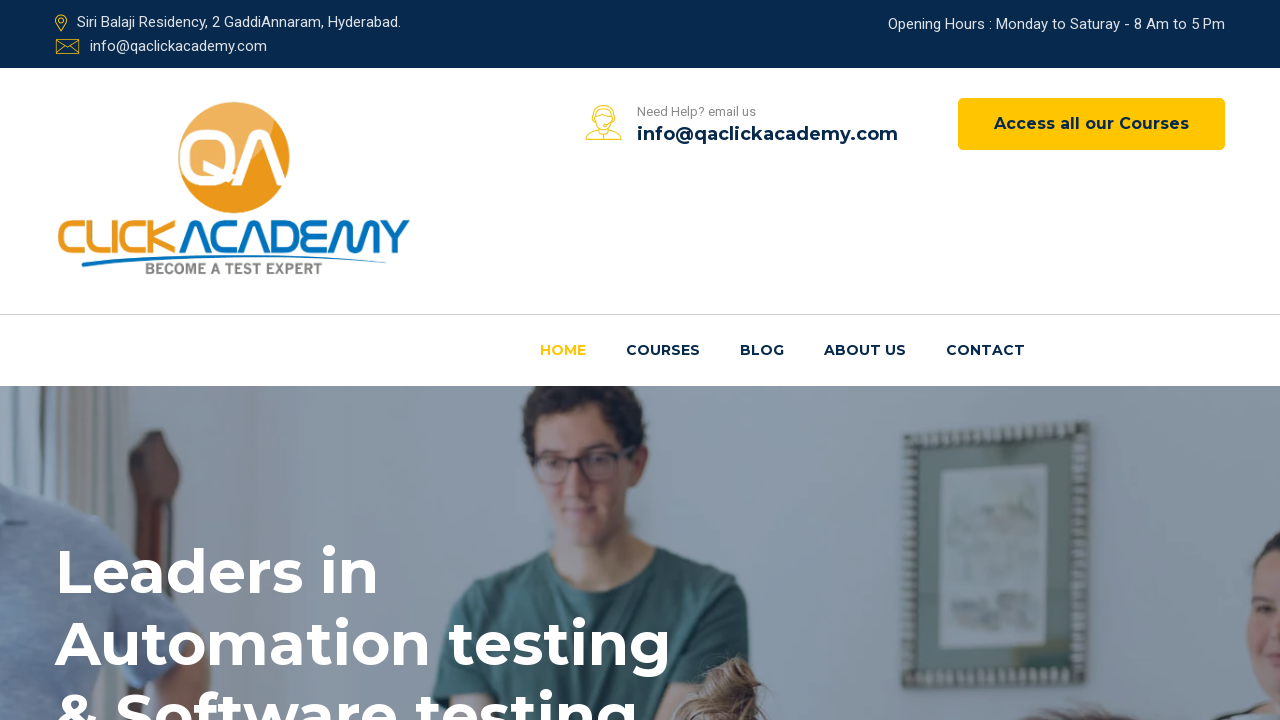

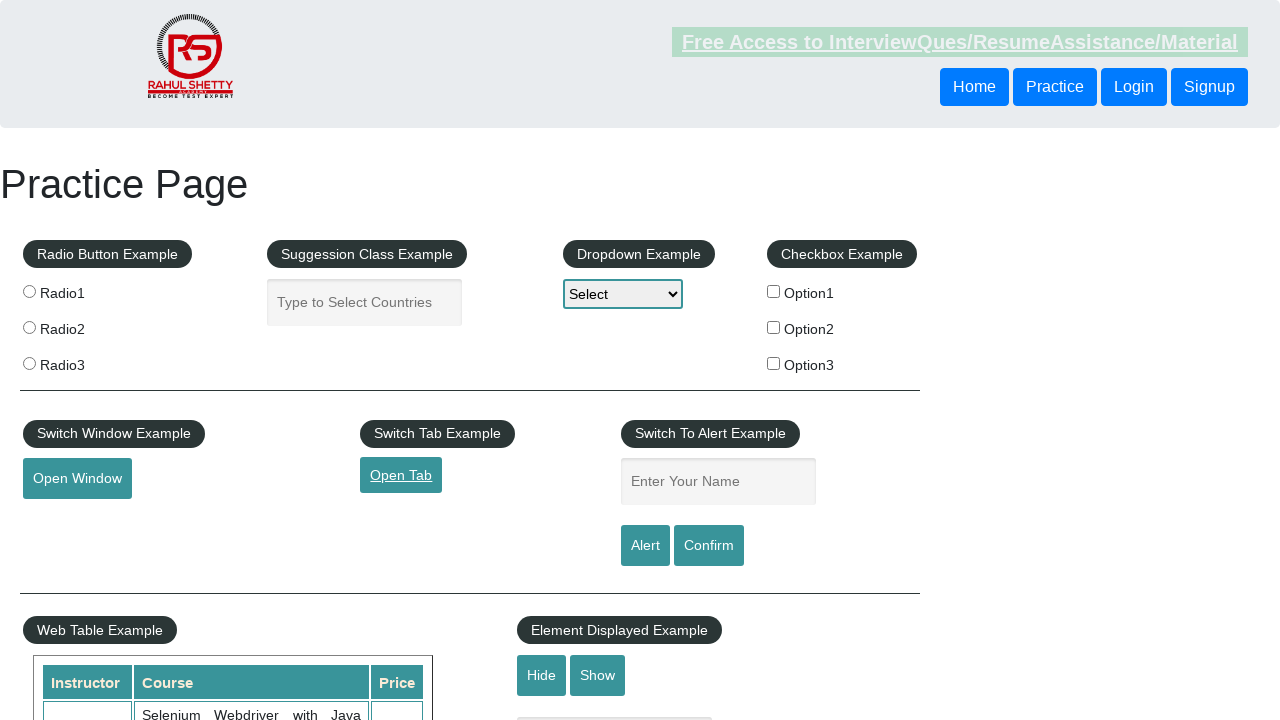